Tests date picker functionality by entering a date value into the date field and submitting it

Starting URL: https://formy-project.herokuapp.com/datepicker

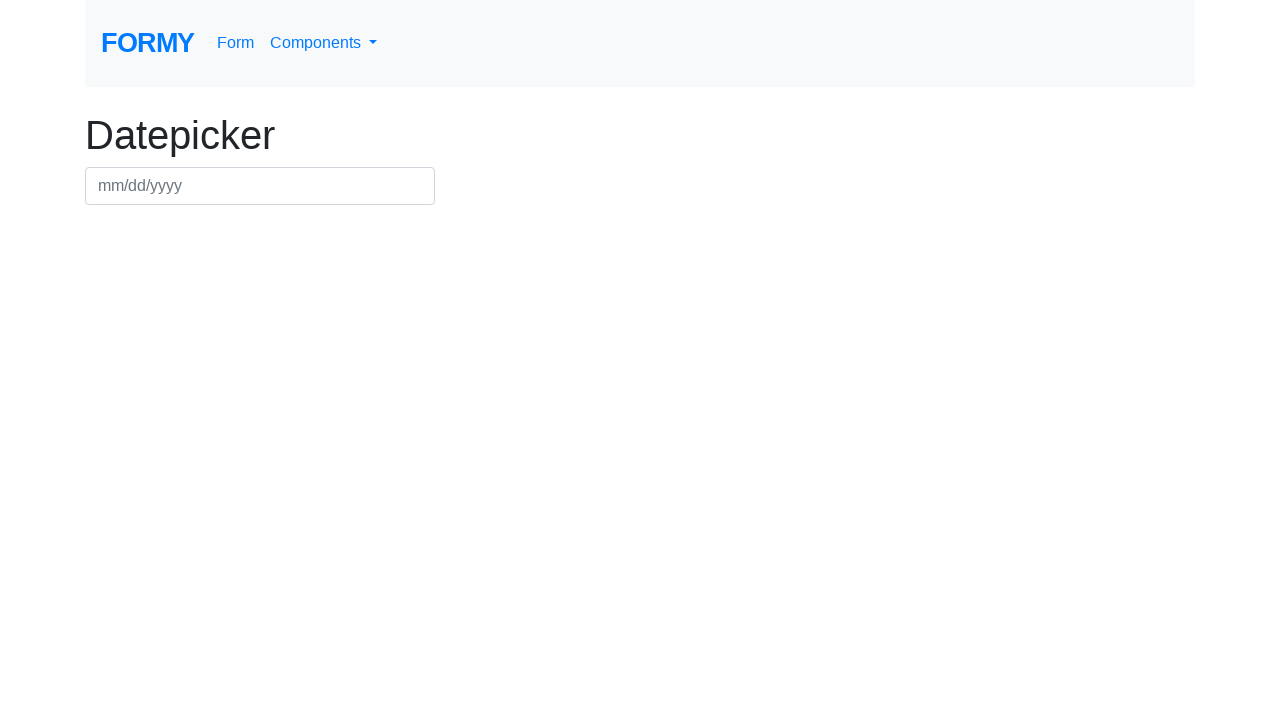

Date picker field became visible
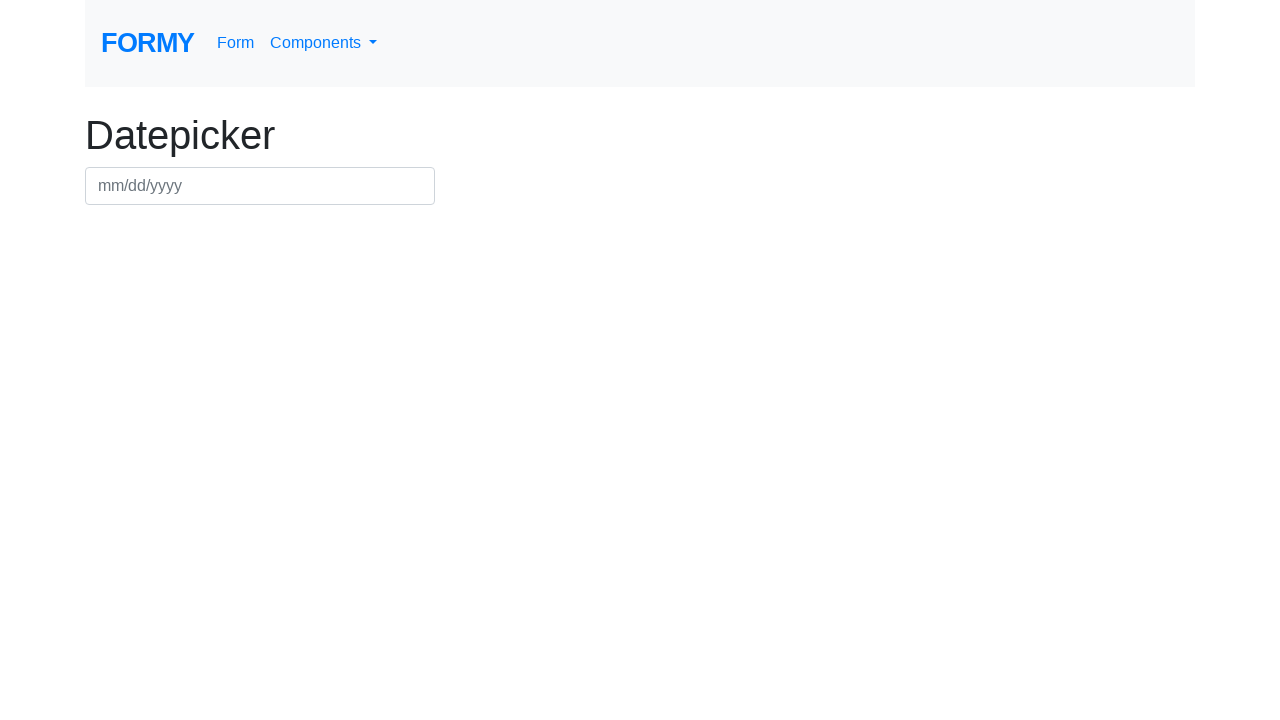

Filled date field with '09/20/2024' on #datepicker
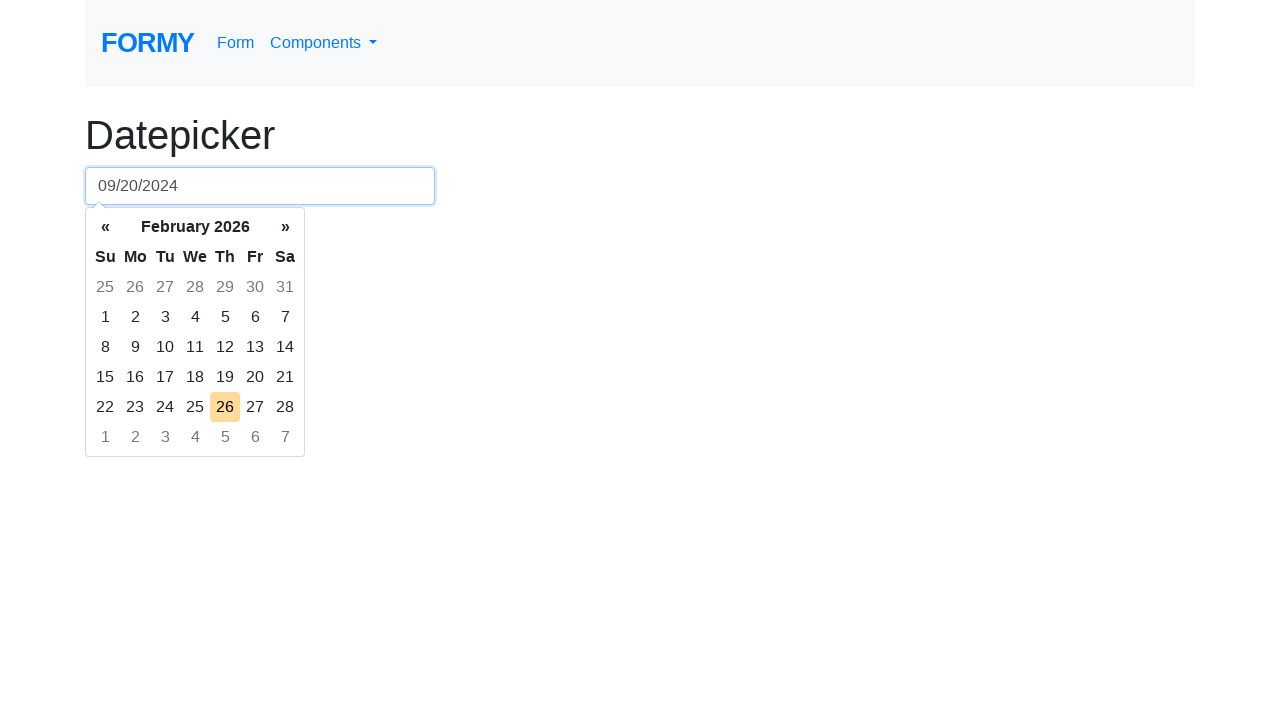

Pressed Enter to submit the date on #datepicker
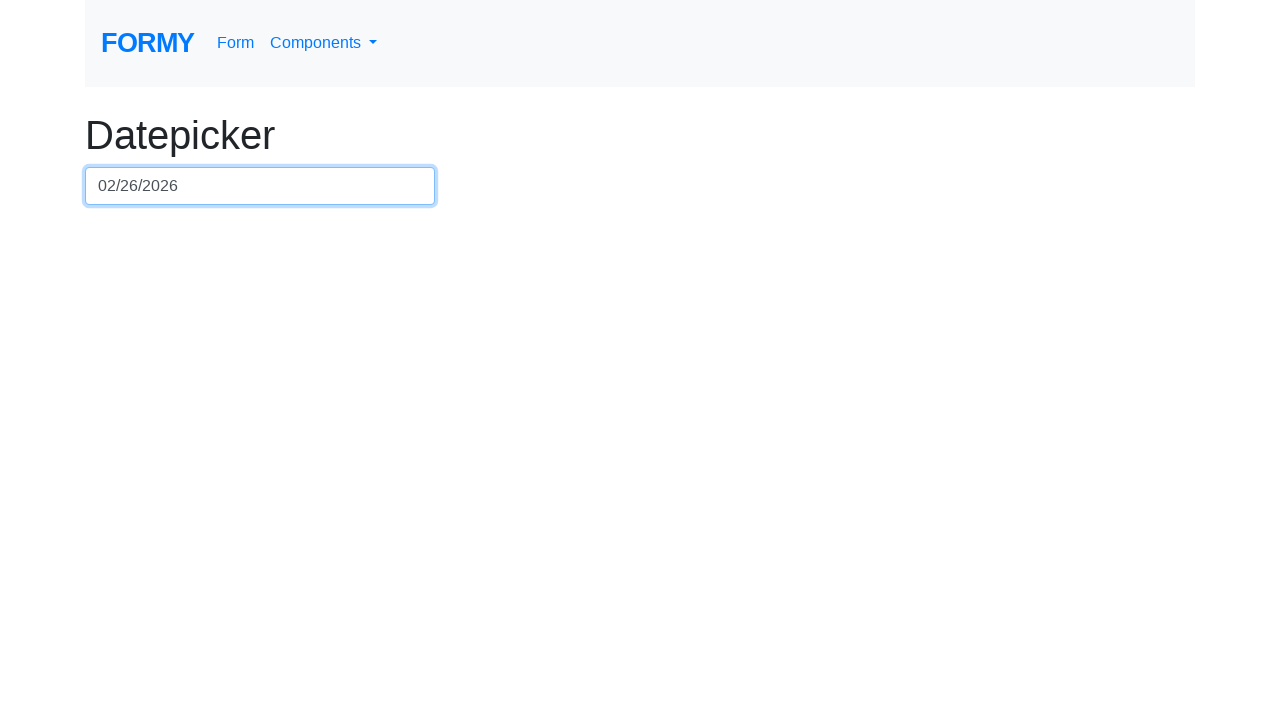

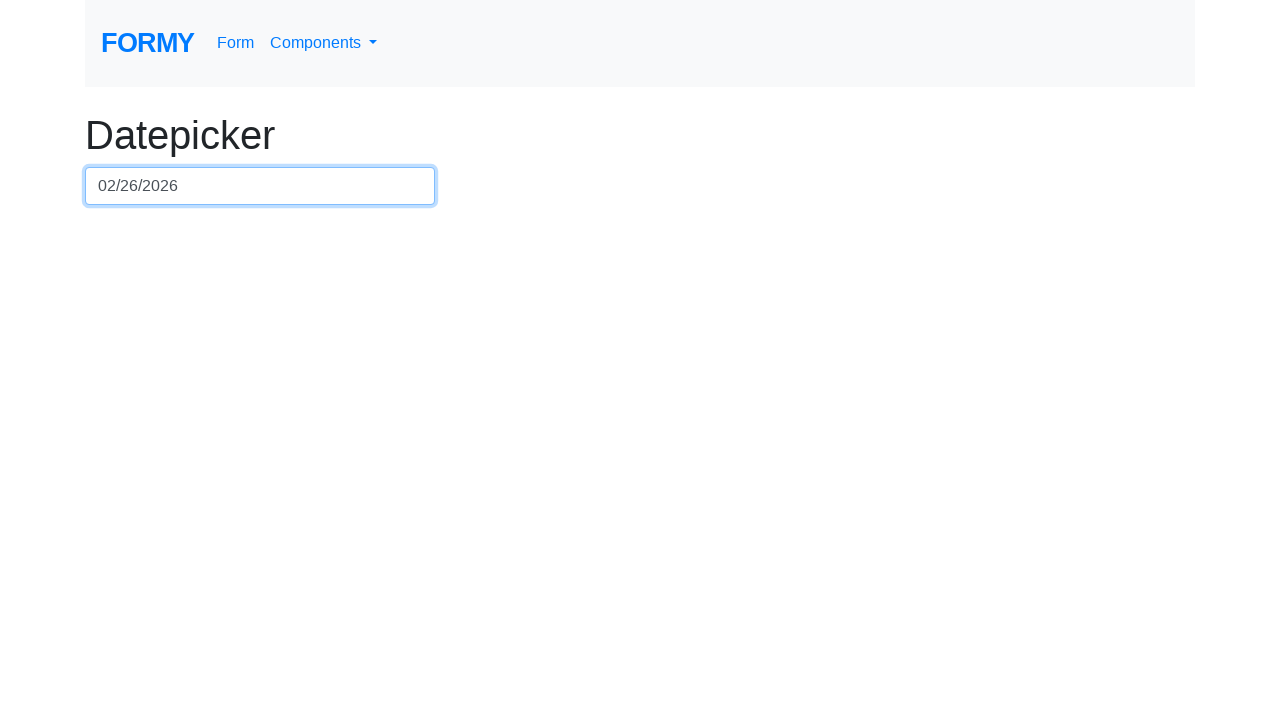